Tests a practice page by clicking a checkbox, selecting the corresponding option from a dropdown, entering the value in a text field, and triggering an alert to verify the text matches

Starting URL: http://qaclickacademy.com/practice.php

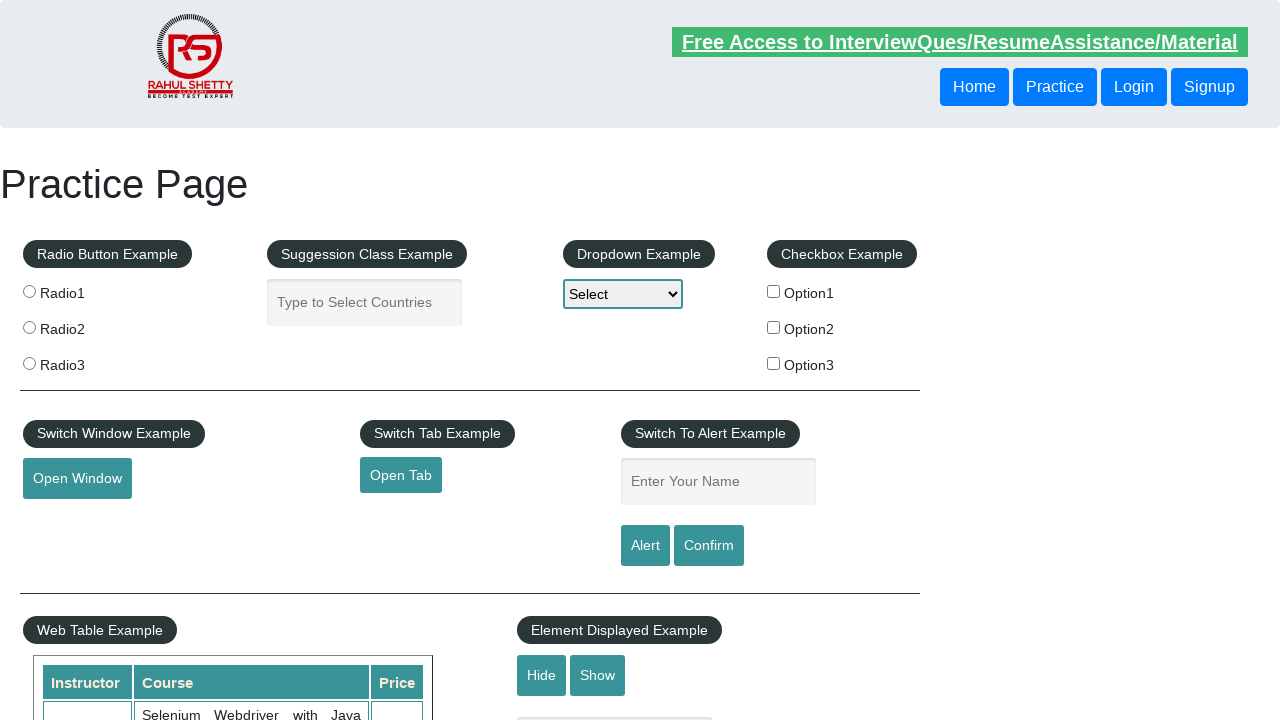

Clicked the second checkbox (Option2) at (774, 327) on xpath=//*[@id='checkbox-example']/fieldset/label[2]/input
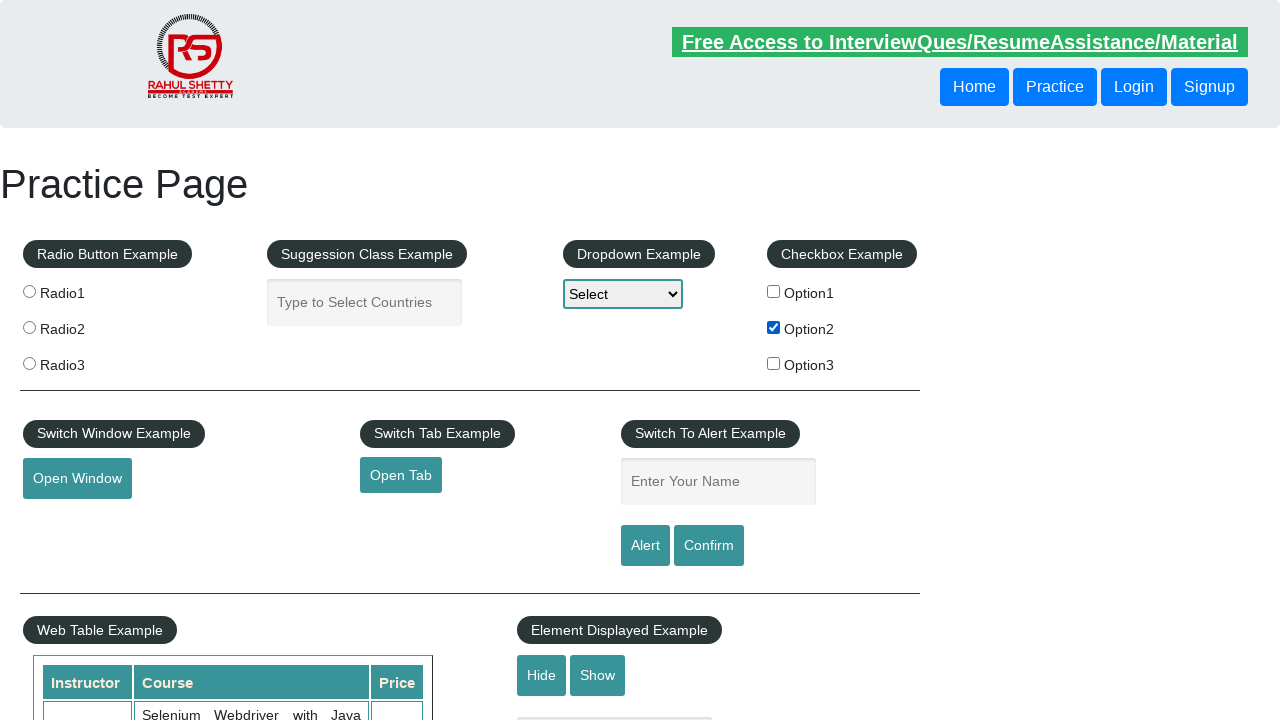

Retrieved checkbox label text: Option2
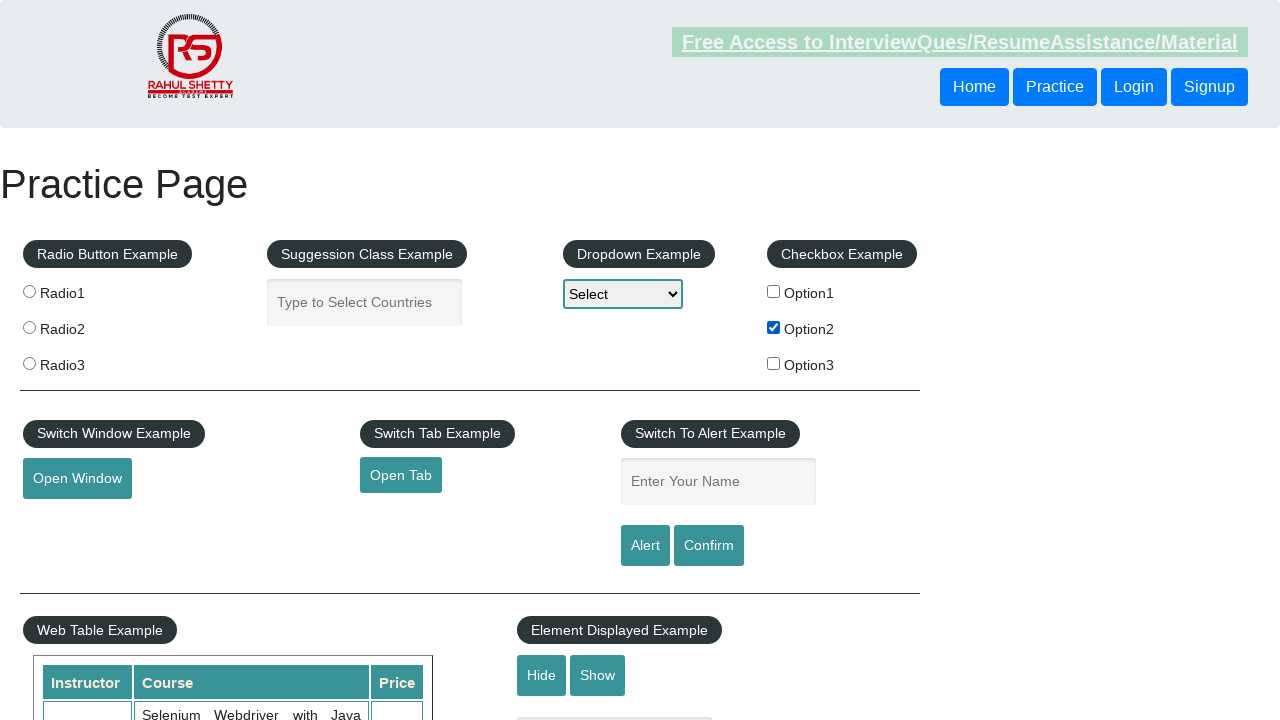

Selected 'Option2' from the dropdown on #dropdown-class-example
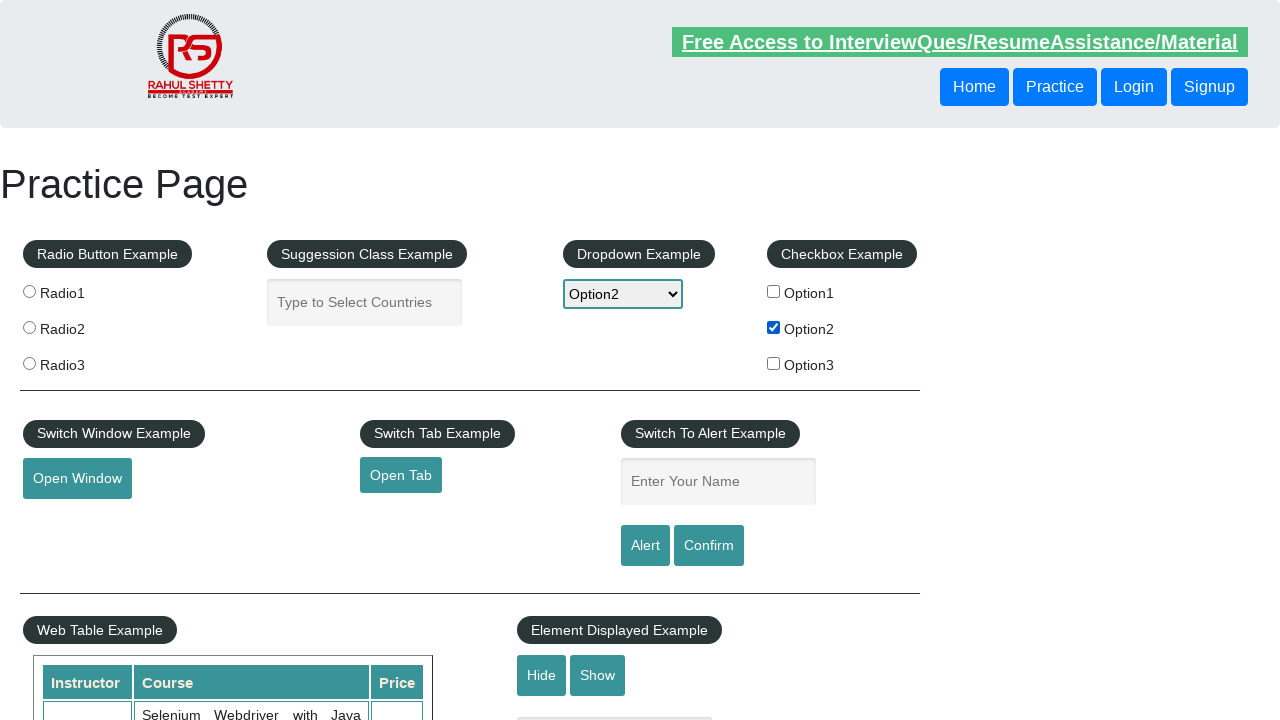

Filled the name field with 'Option2' on input[name='enter-name']
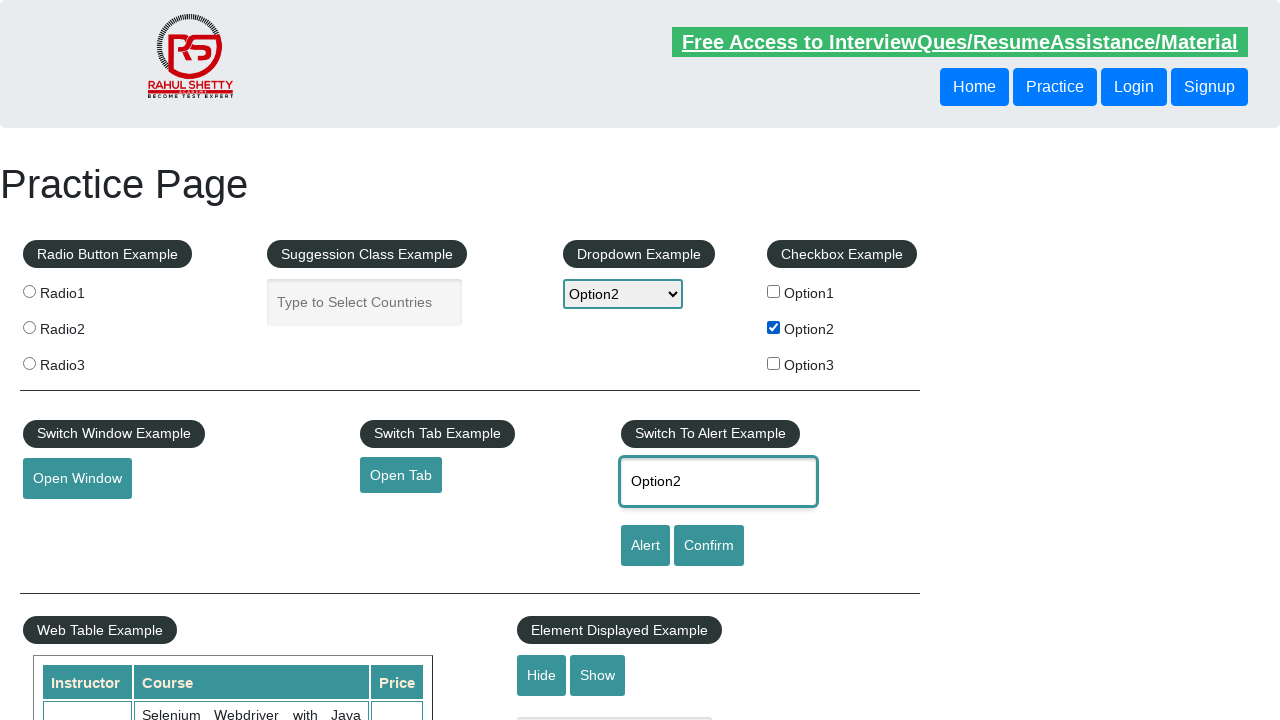

Clicked the alert button at (645, 546) on #alertbtn
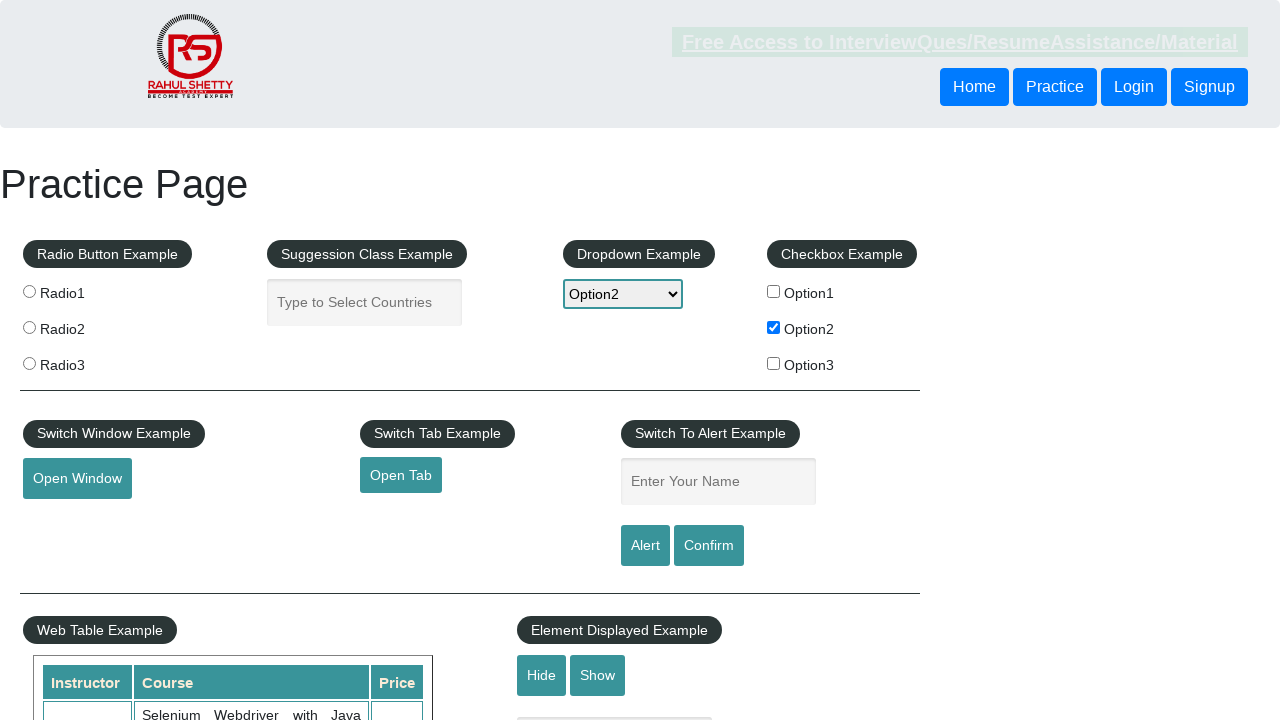

Accepted the alert dialog
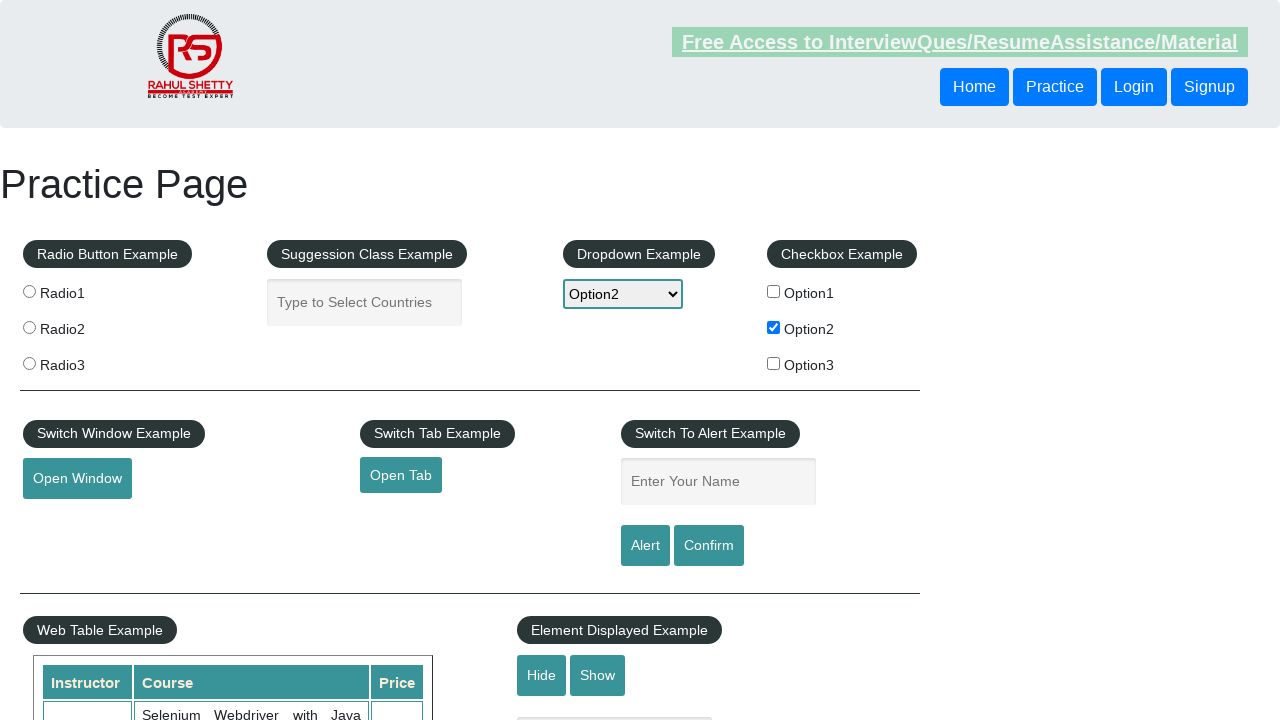

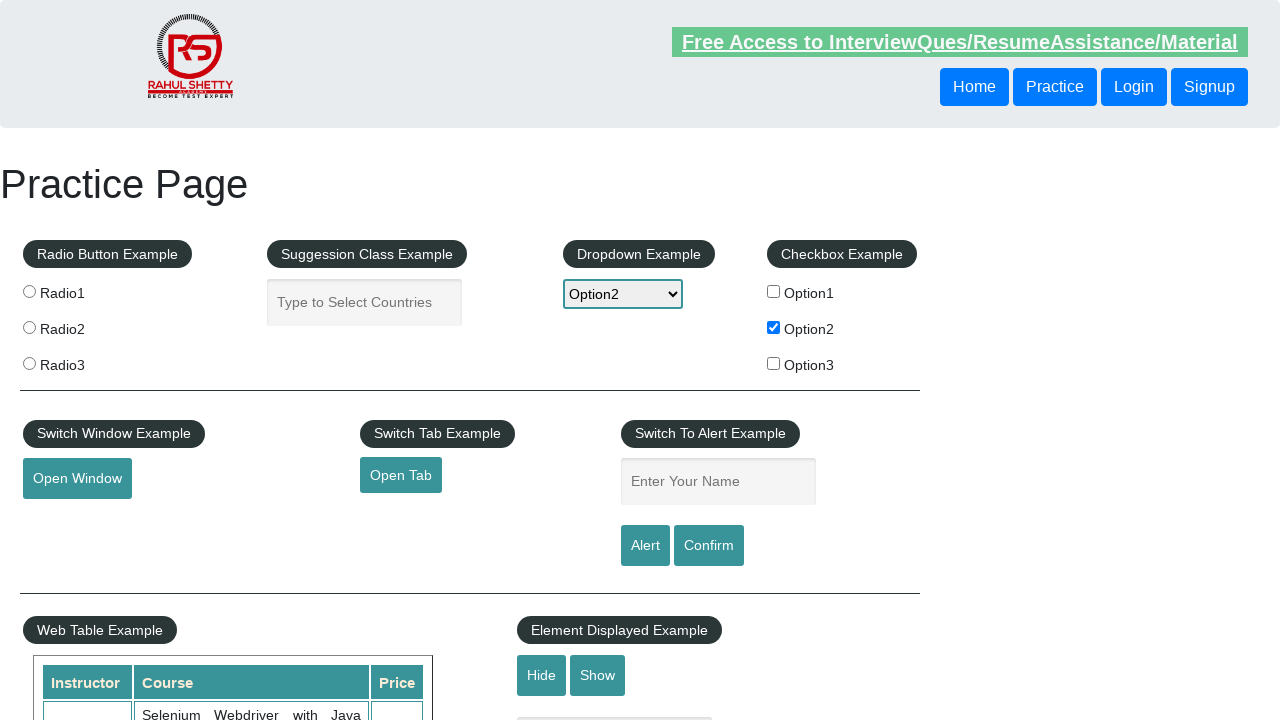